Tests iframe handling by filling input fields across multiple frames on a demo page, including accessing child frames and interacting with elements within nested frames.

Starting URL: https://ui.vision/demo/webtest/frames/

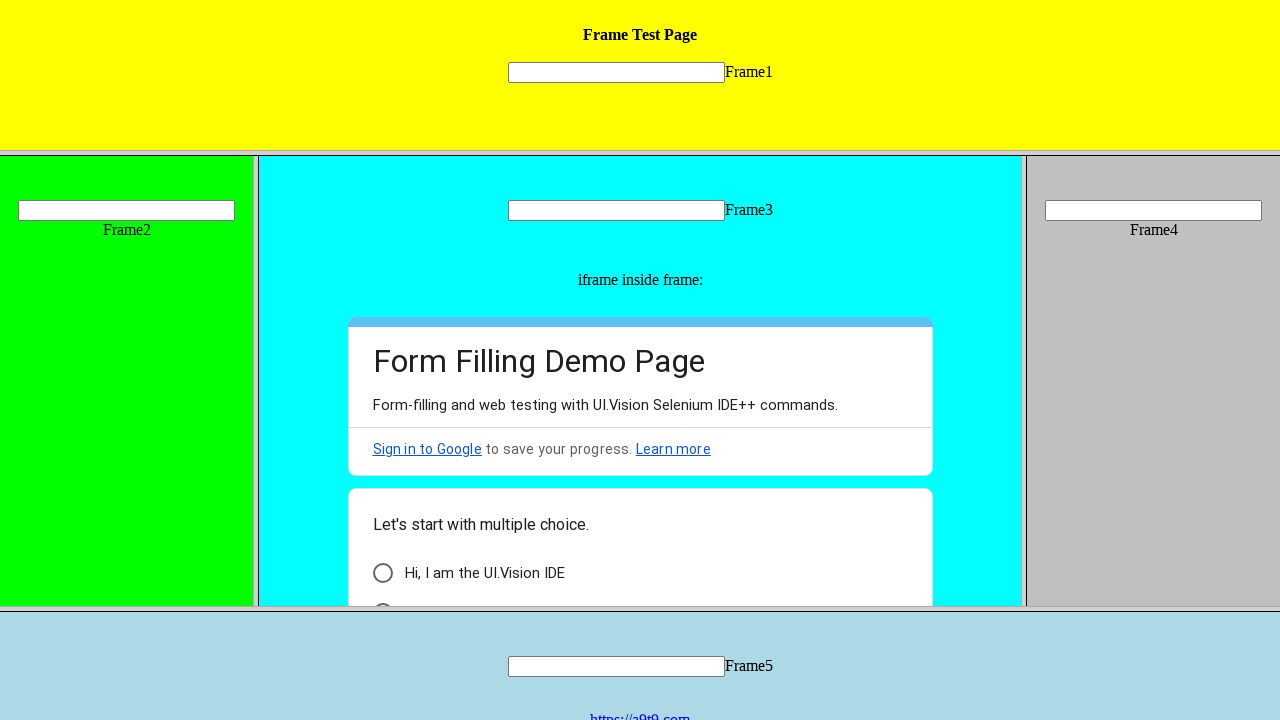

Located Frame 1 using URL
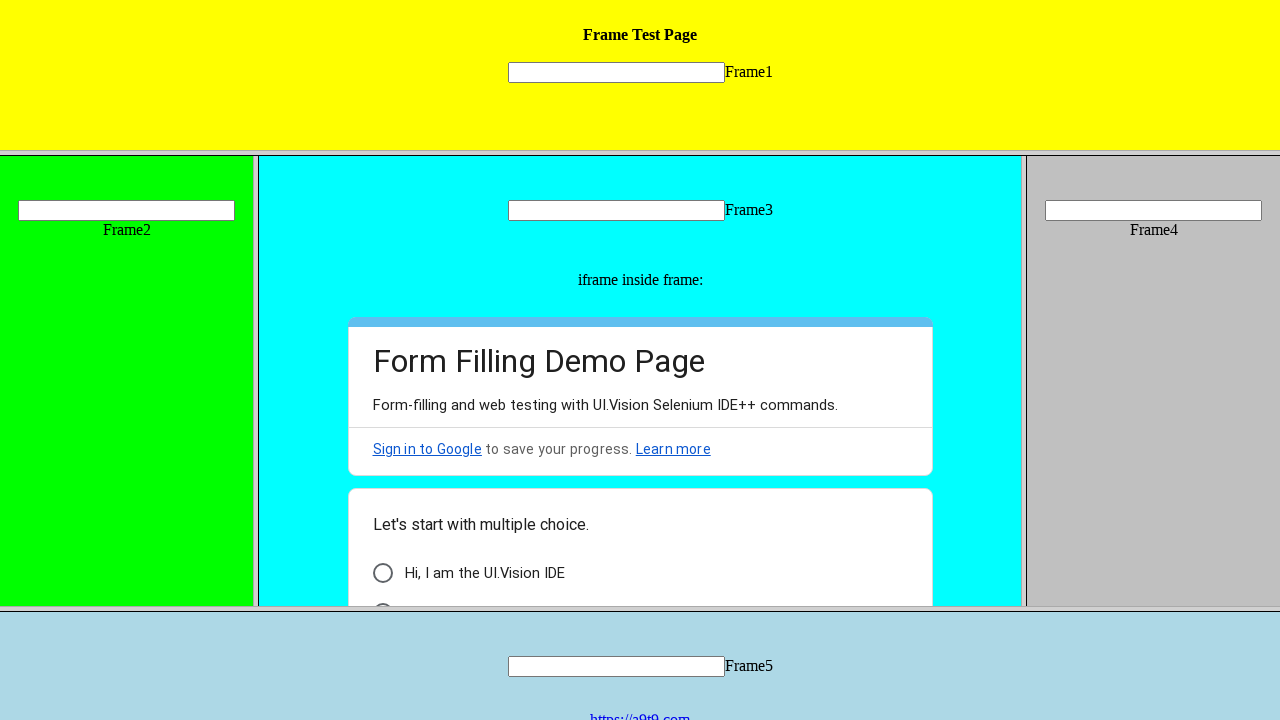

Filled input field in Frame 1 with 'Tejinkar' on xpath=//input[@name='mytext1']
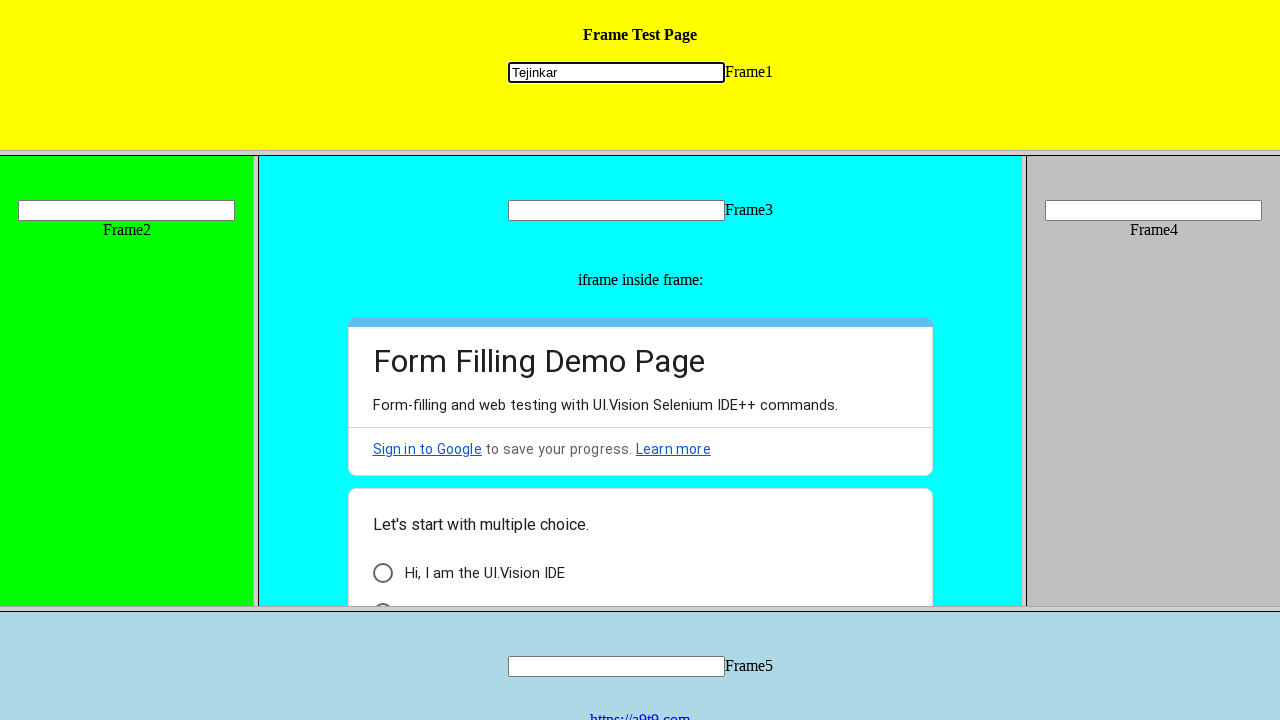

Located Frame 2 using frame locator
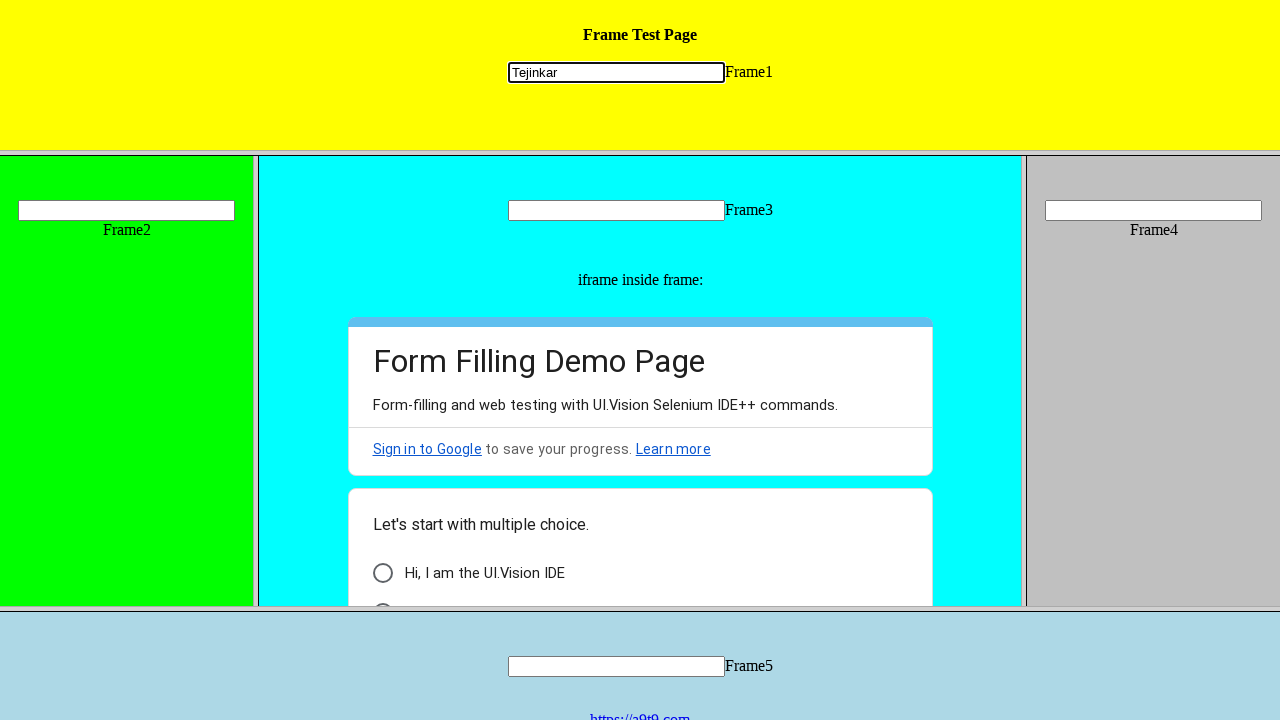

Filled input field in Frame 2 with 'Yogesh' on xpath=//frame[@src='frame_2.html'] >> internal:control=enter-frame >> xpath=//in
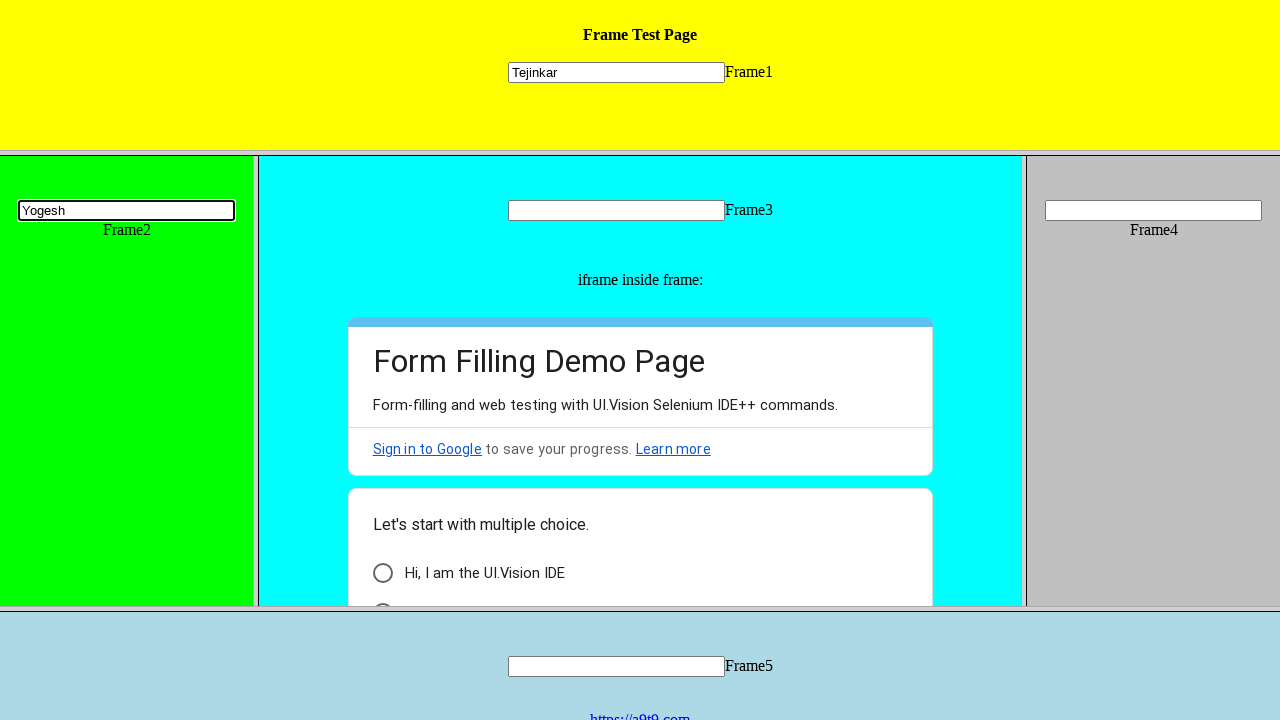

Located Frame 3 using URL
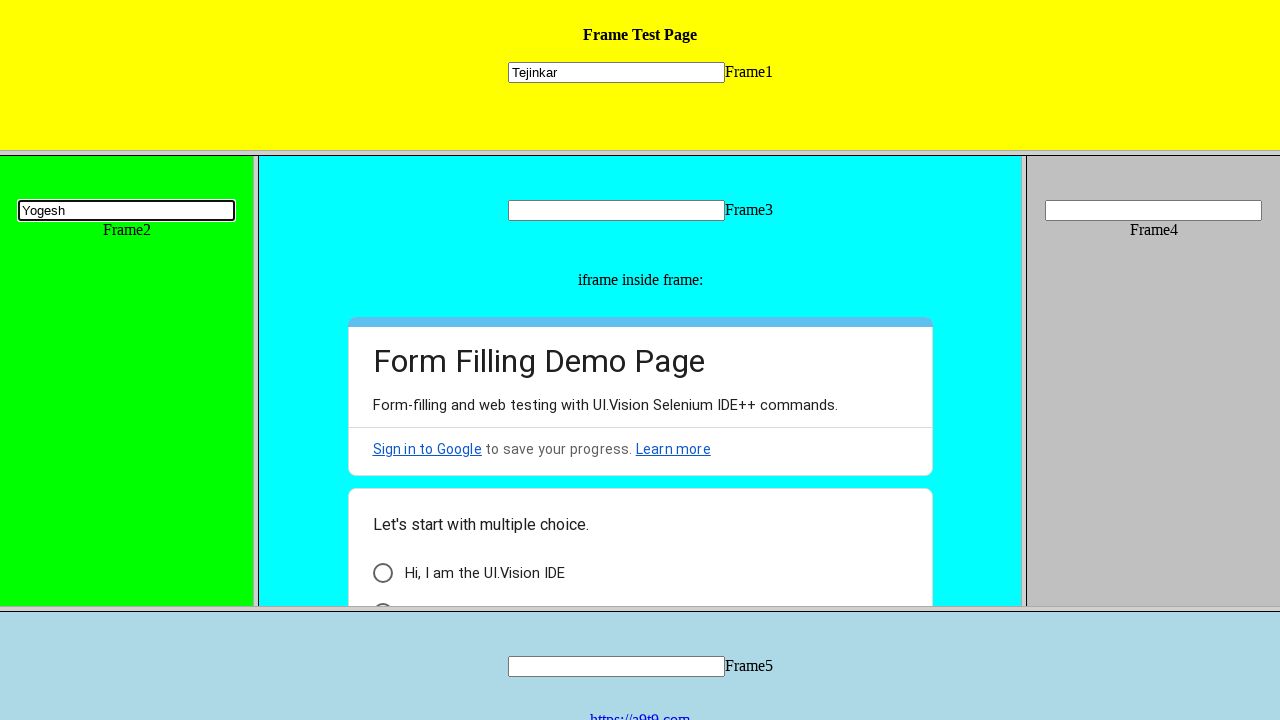

Filled input field in Frame 3 with 'Tejas' on xpath=//input[@name='mytext3']
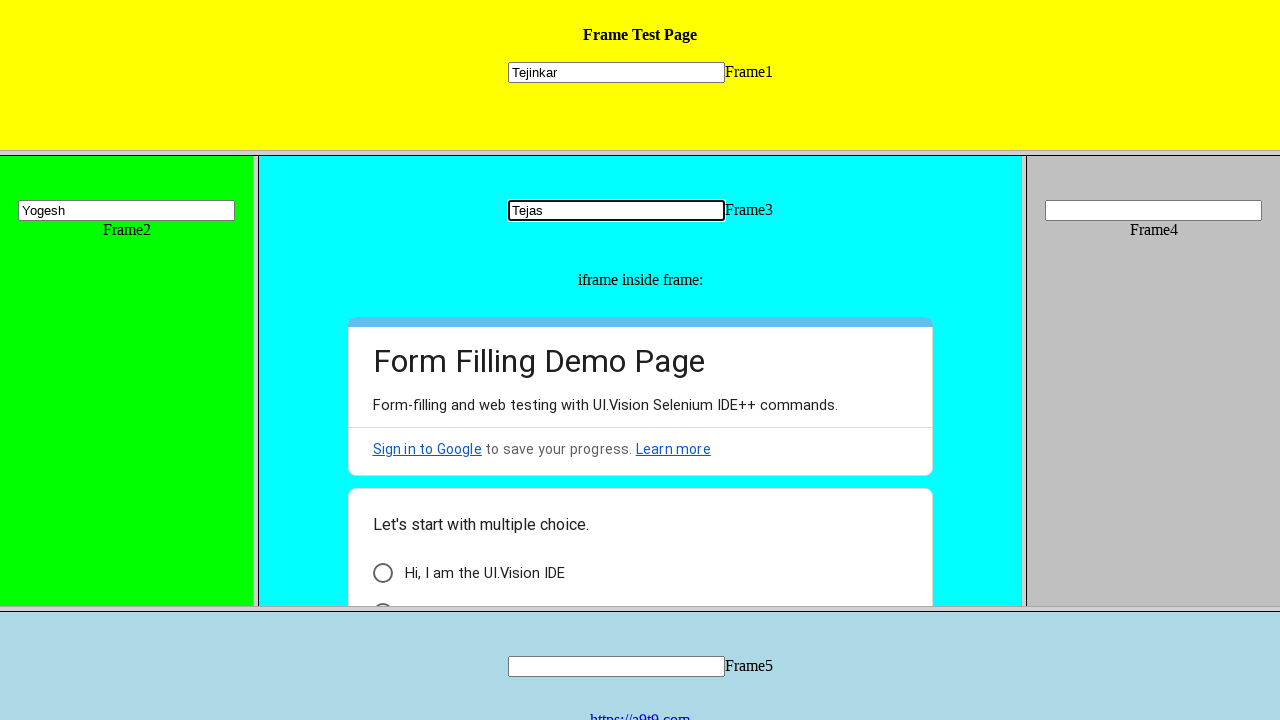

Retrieved child frames from Frame 3
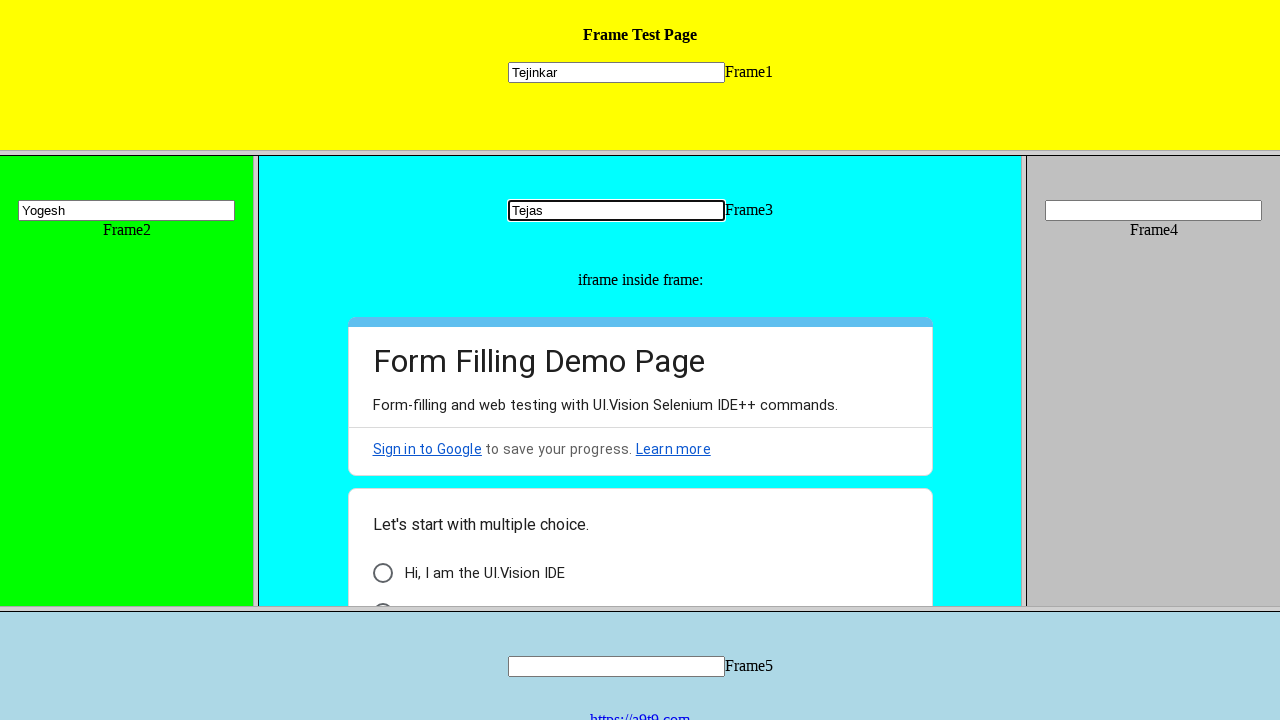

Clicked 'Next' button in child frame at (389, 548) on xpath=//span[text()='Next']
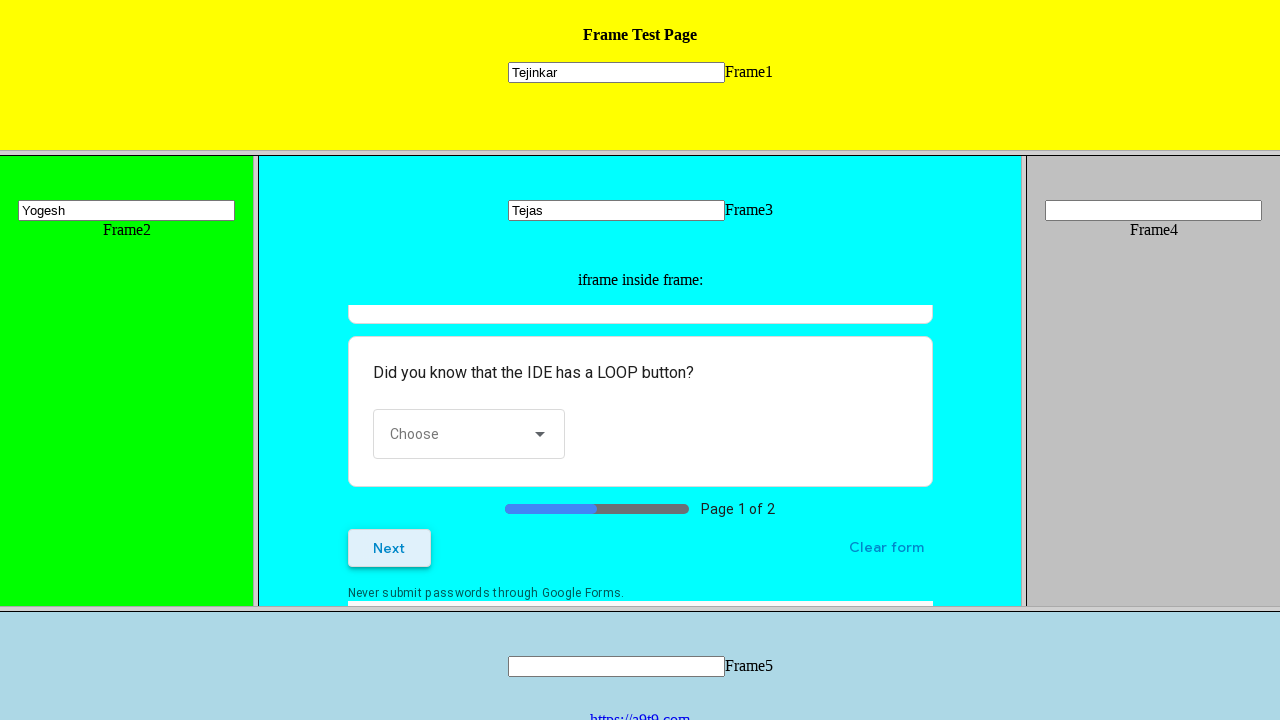

Filled input field in child frame with 'Yogesh Tejinkar' on xpath=//input[@class='whsOnd zHQkBf']
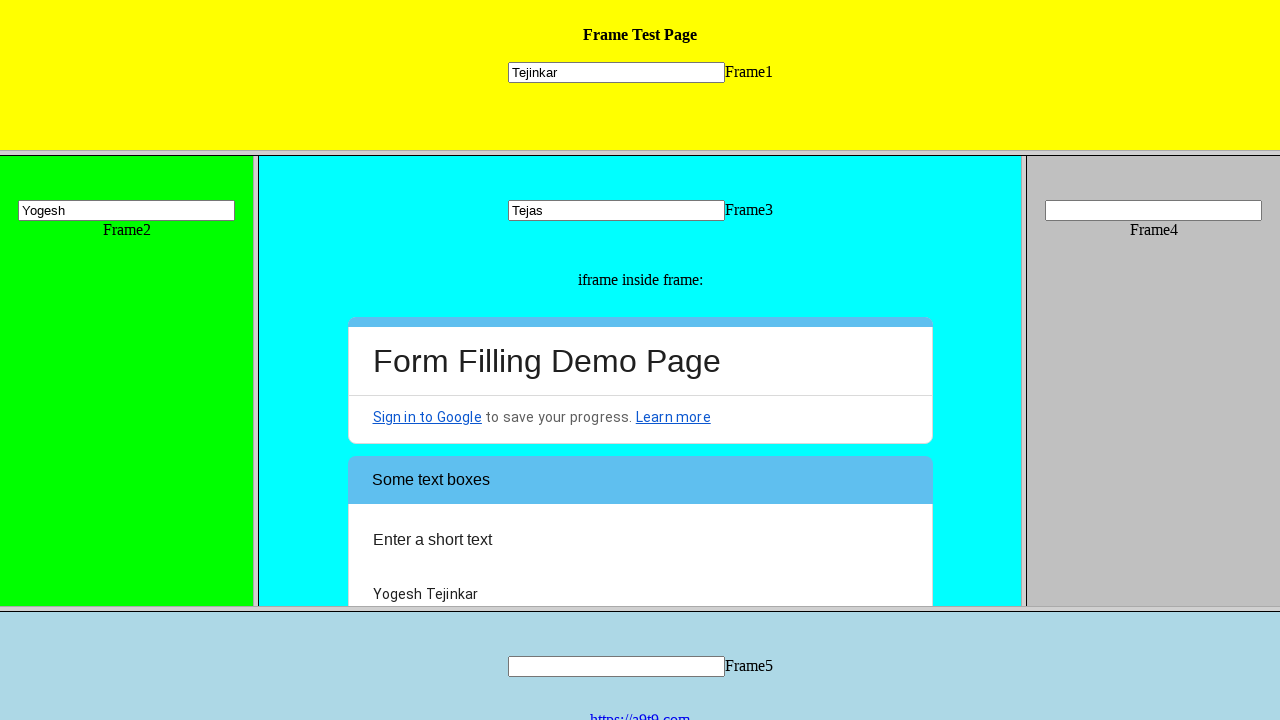

Filled textarea in child frame with 'ABCD' on xpath=//textarea[@class='KHxj8b tL9Q4c']
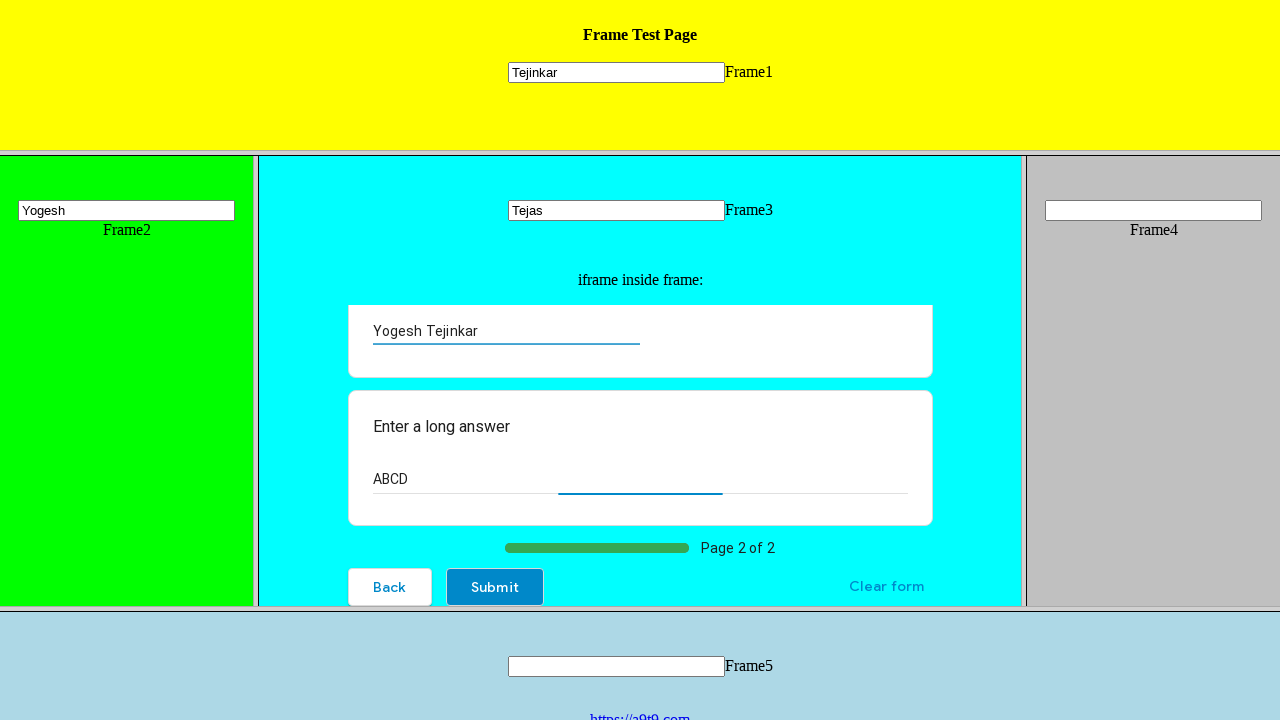

Located Frame 4 using frame locator
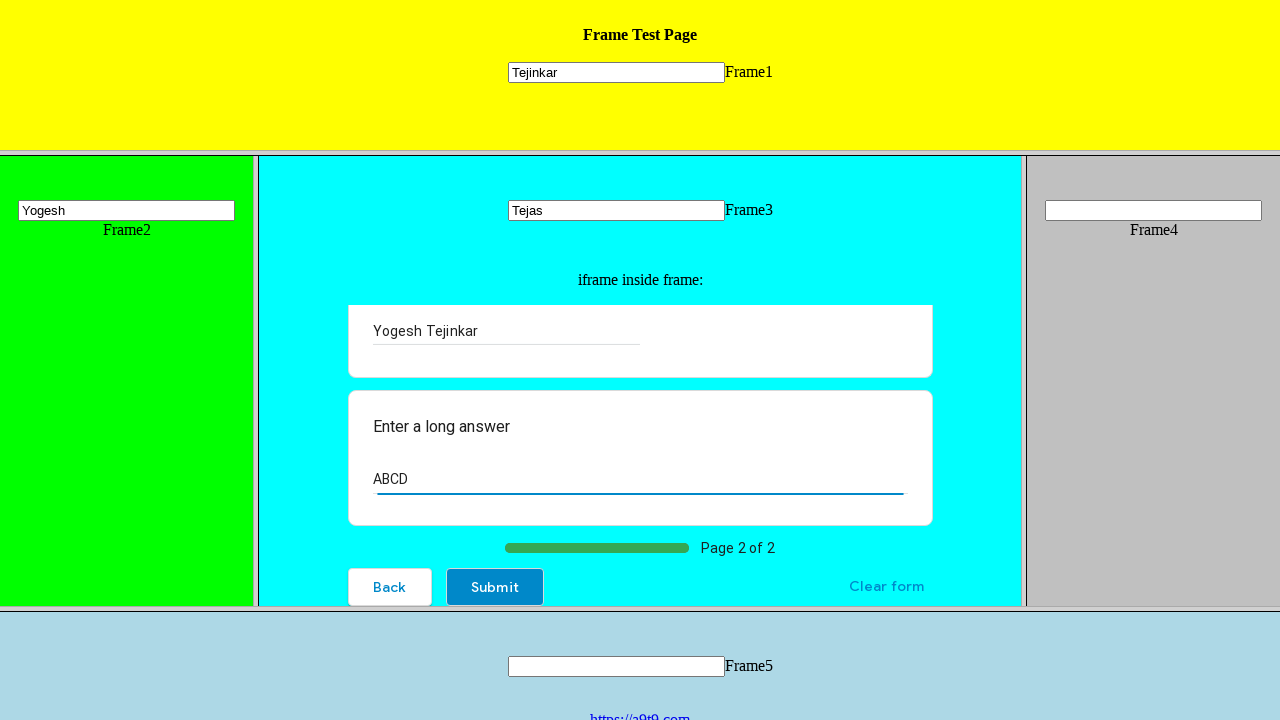

Filled input field in Frame 4 with 'Amol' on xpath=//frame[@src='frame_4.html'] >> internal:control=enter-frame >> xpath=//in
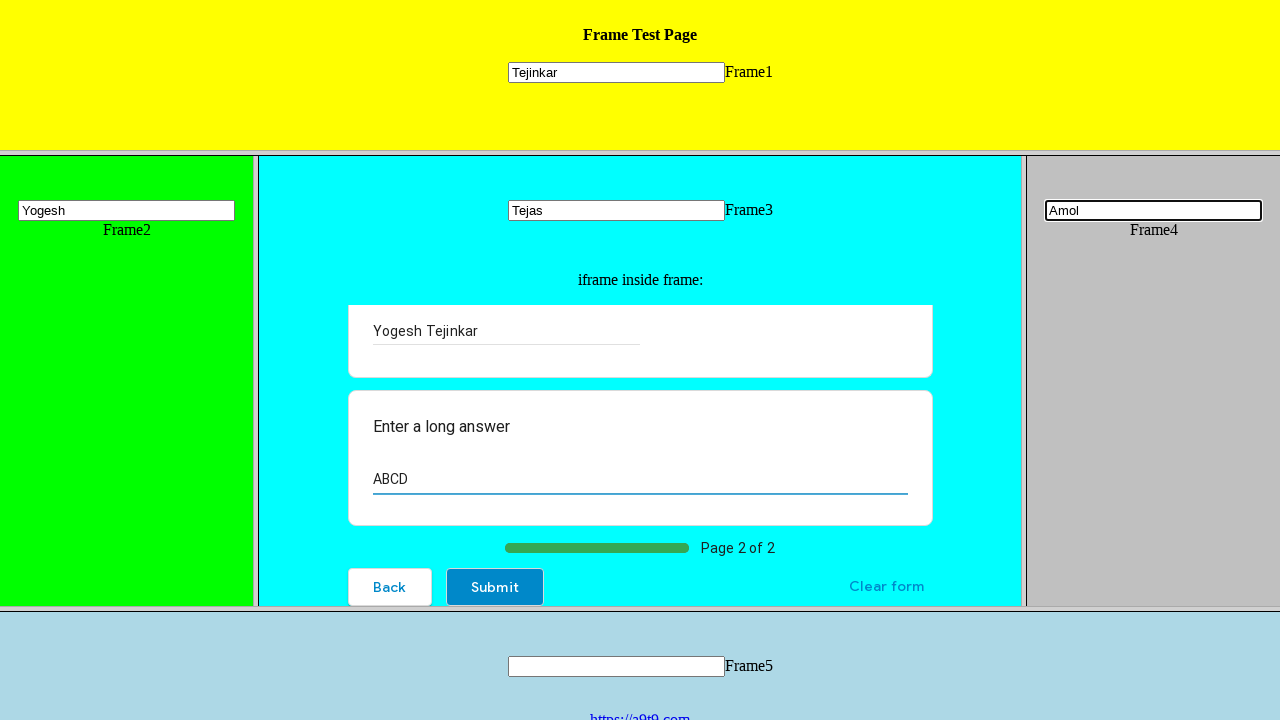

Waited 2 seconds to observe results
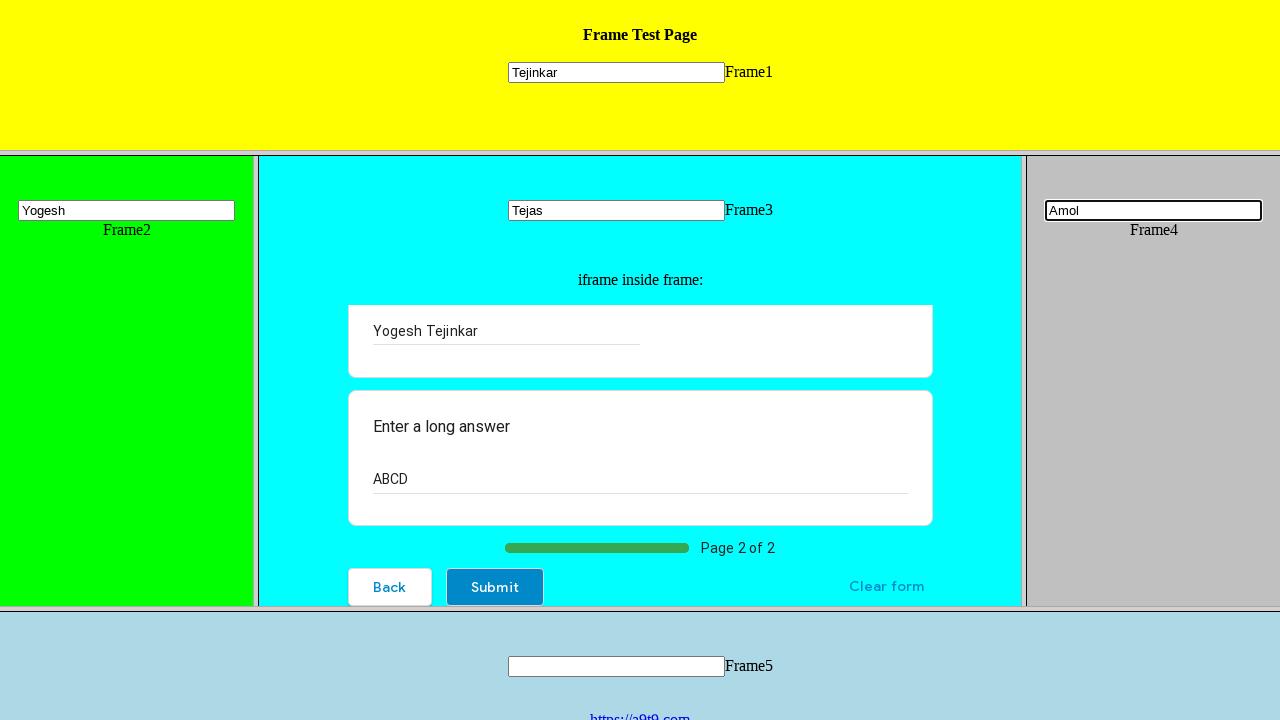

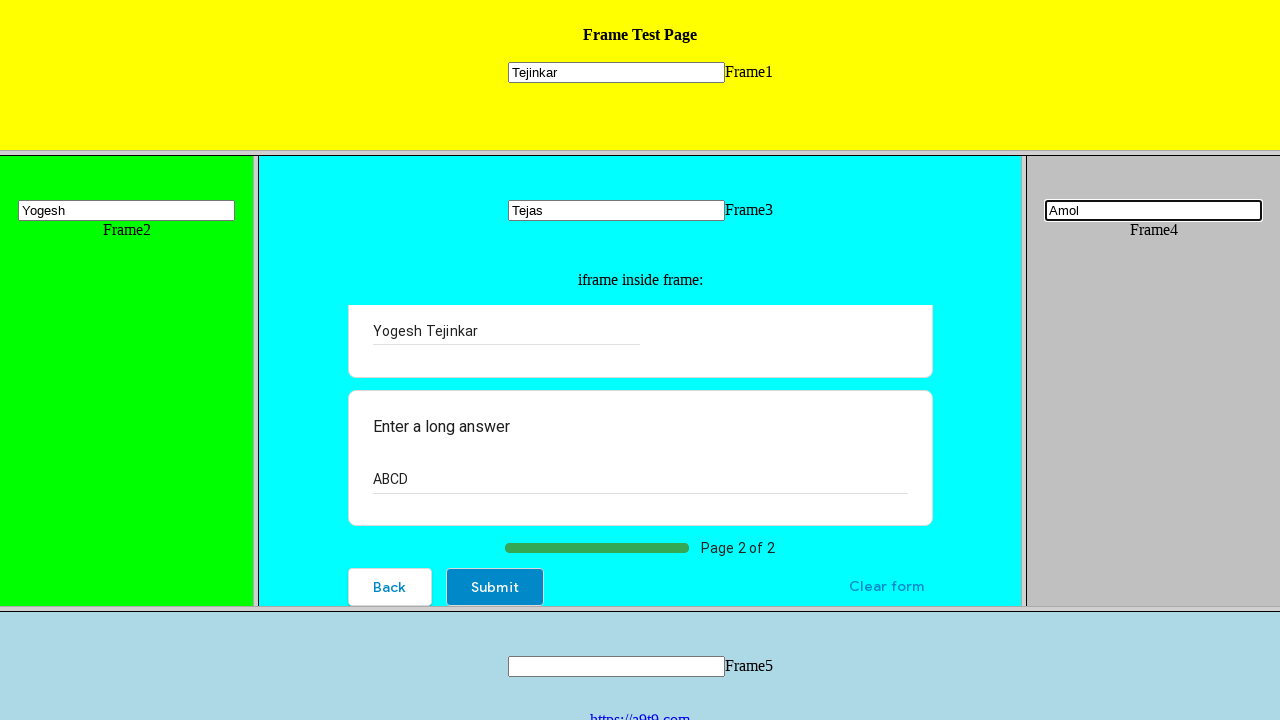